Tests clicking a button that becomes visible after a delay on the dynamic properties page

Starting URL: https://demoqa.com/dynamic-properties

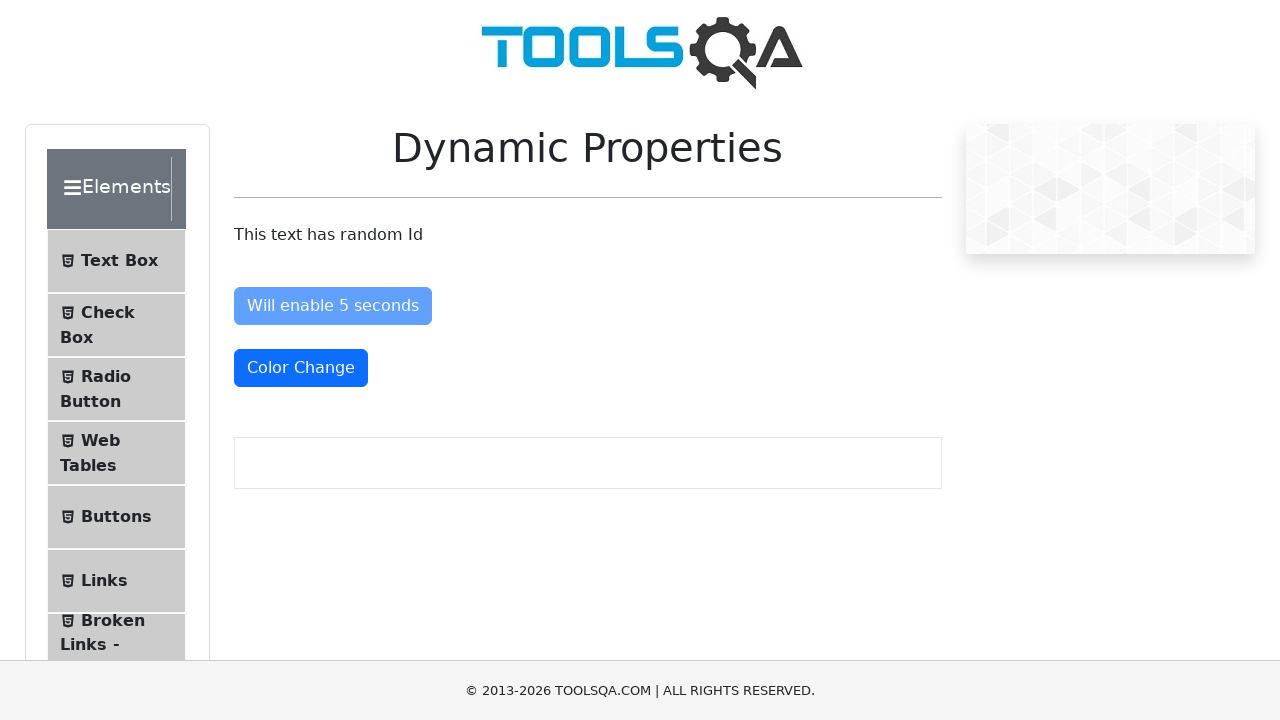

Waited for button to become visible after 5 second delay on dynamic properties page
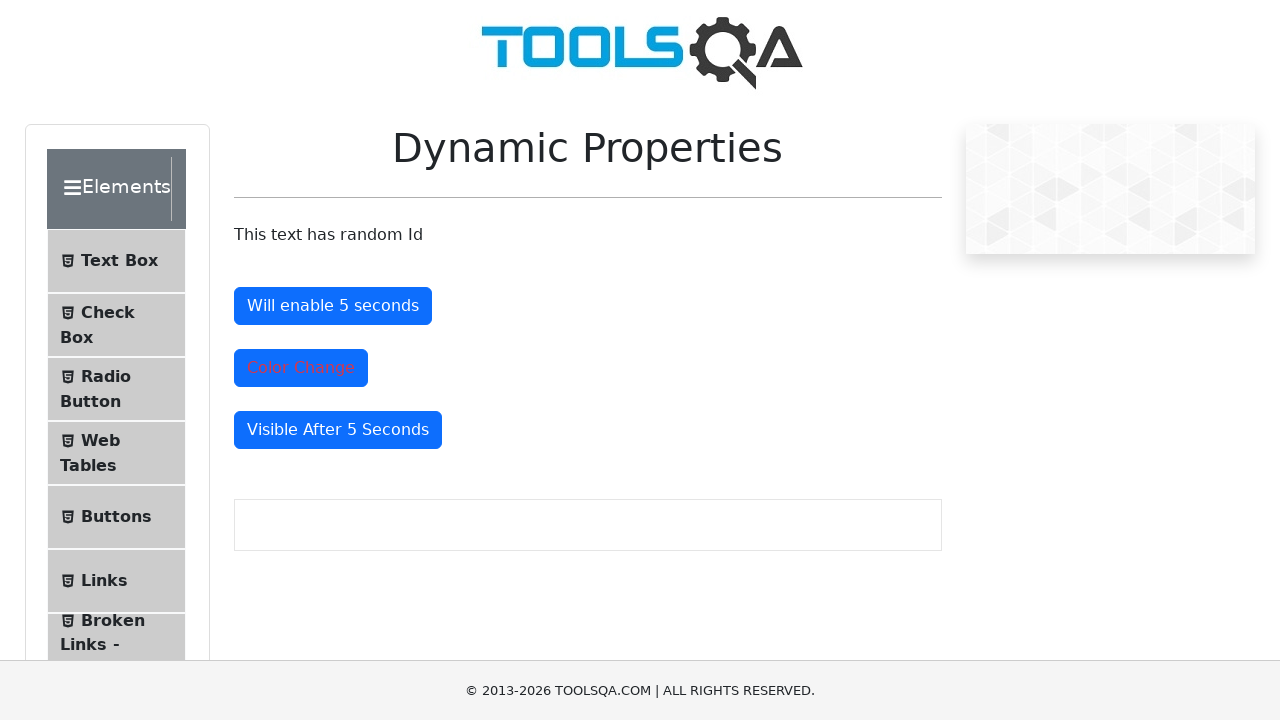

Clicked the button that became visible after delay at (338, 430) on #visibleAfter
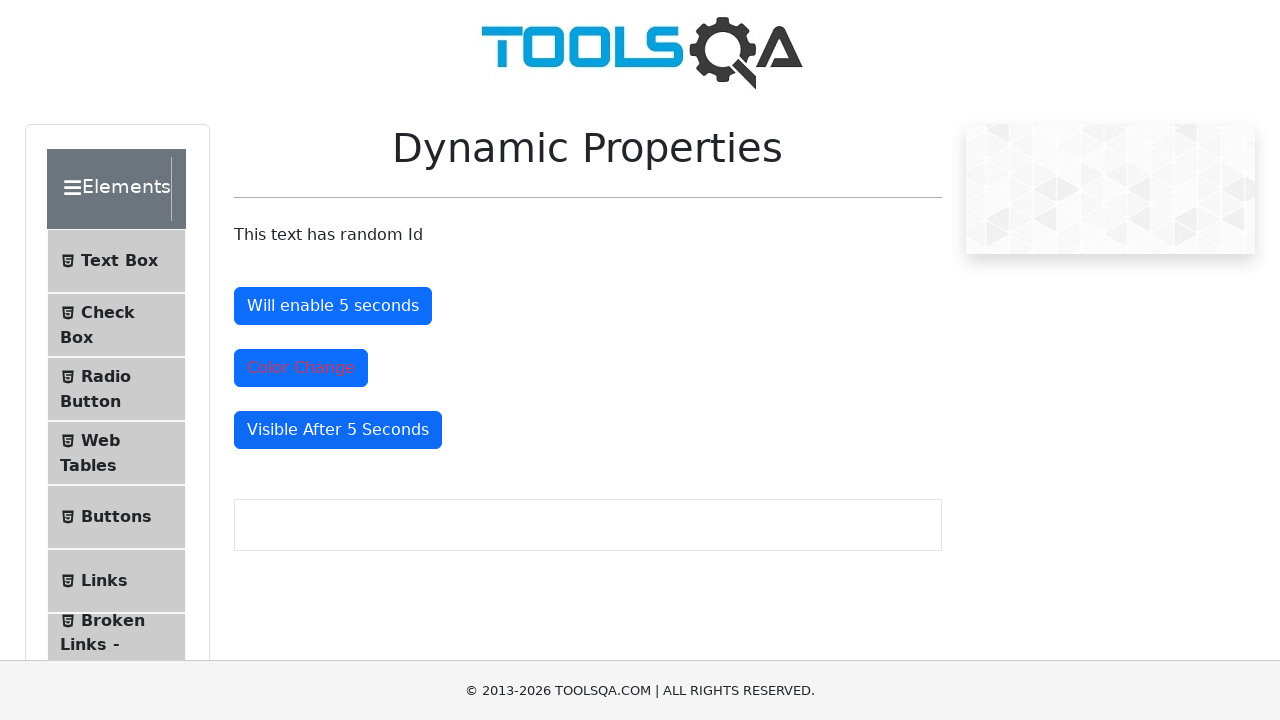

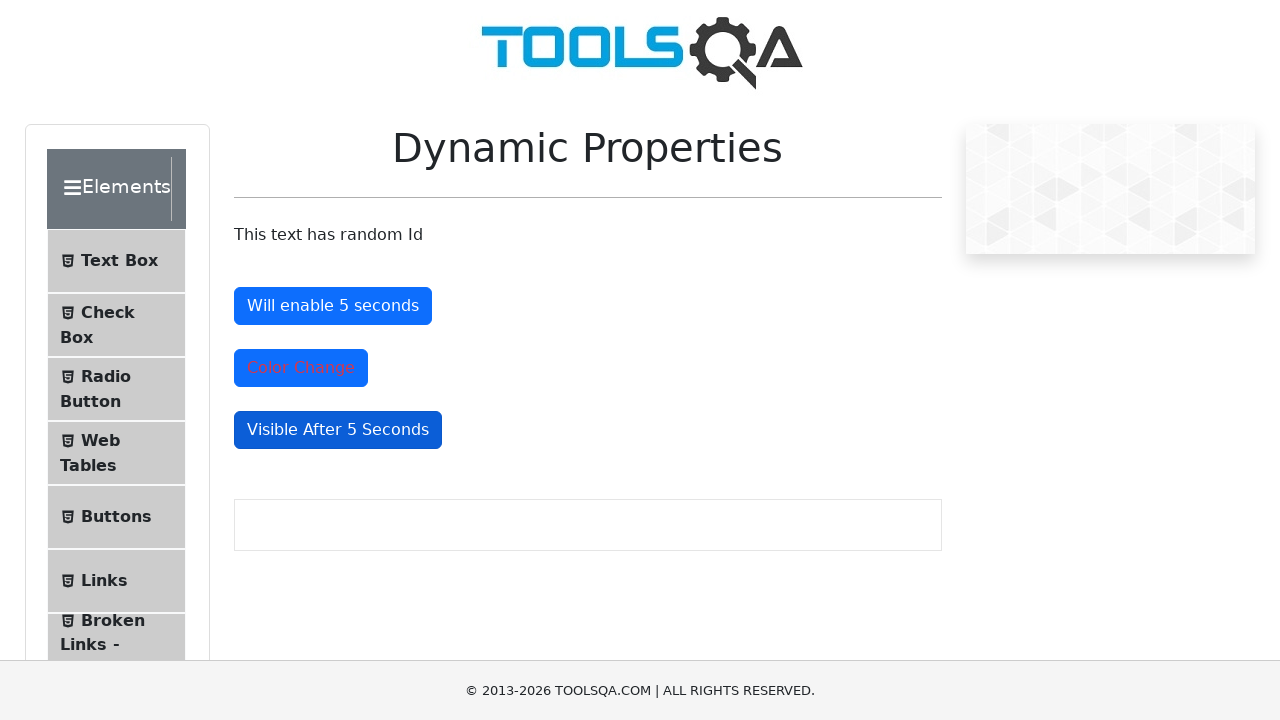